Tests browser navigation commands by clicking a link, then using back, forward, and refresh navigation methods

Starting URL: https://omayo.blogspot.com/

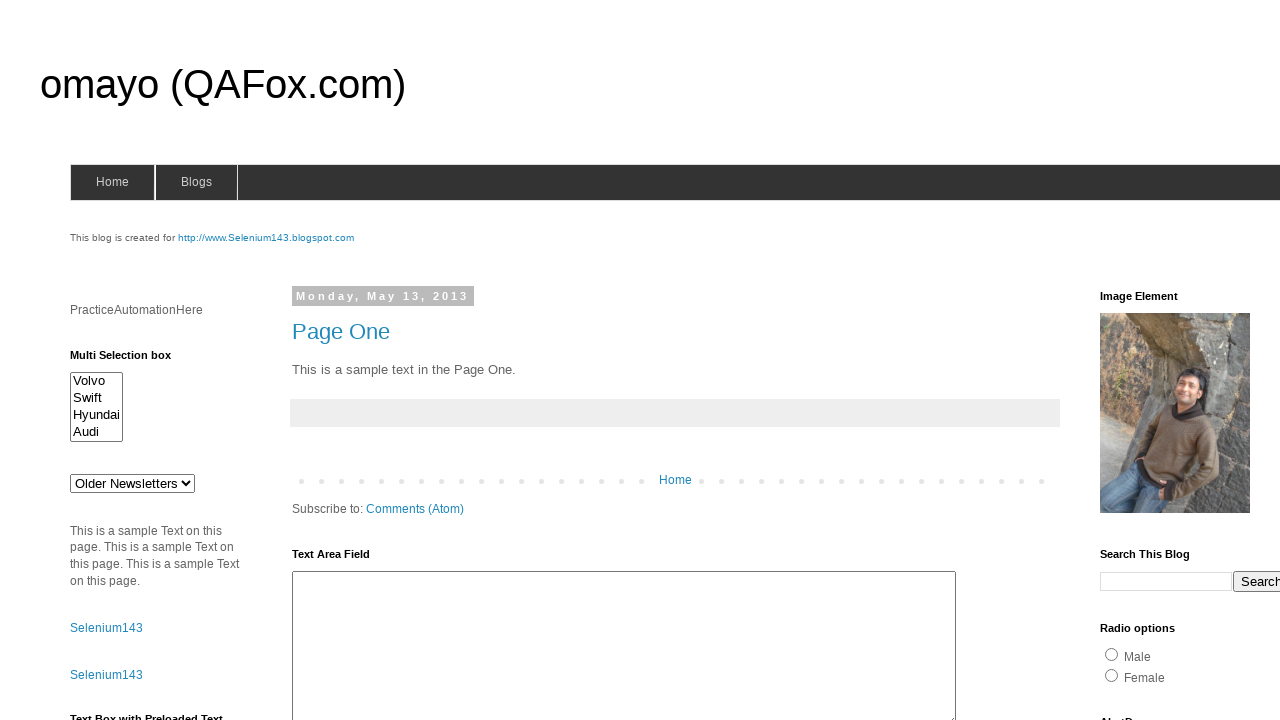

Clicked link1 element at (106, 628) on xpath=//div[@class='widget-content']/a[@id='link1']
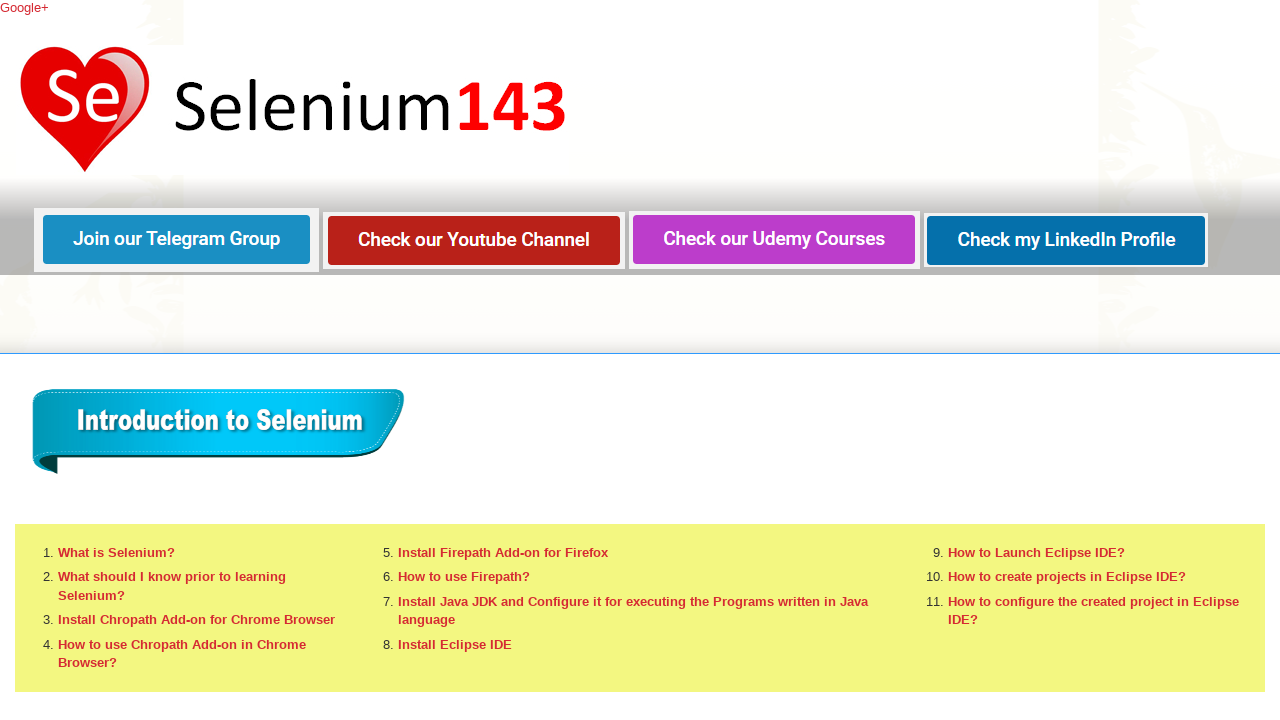

Navigated back to previous page
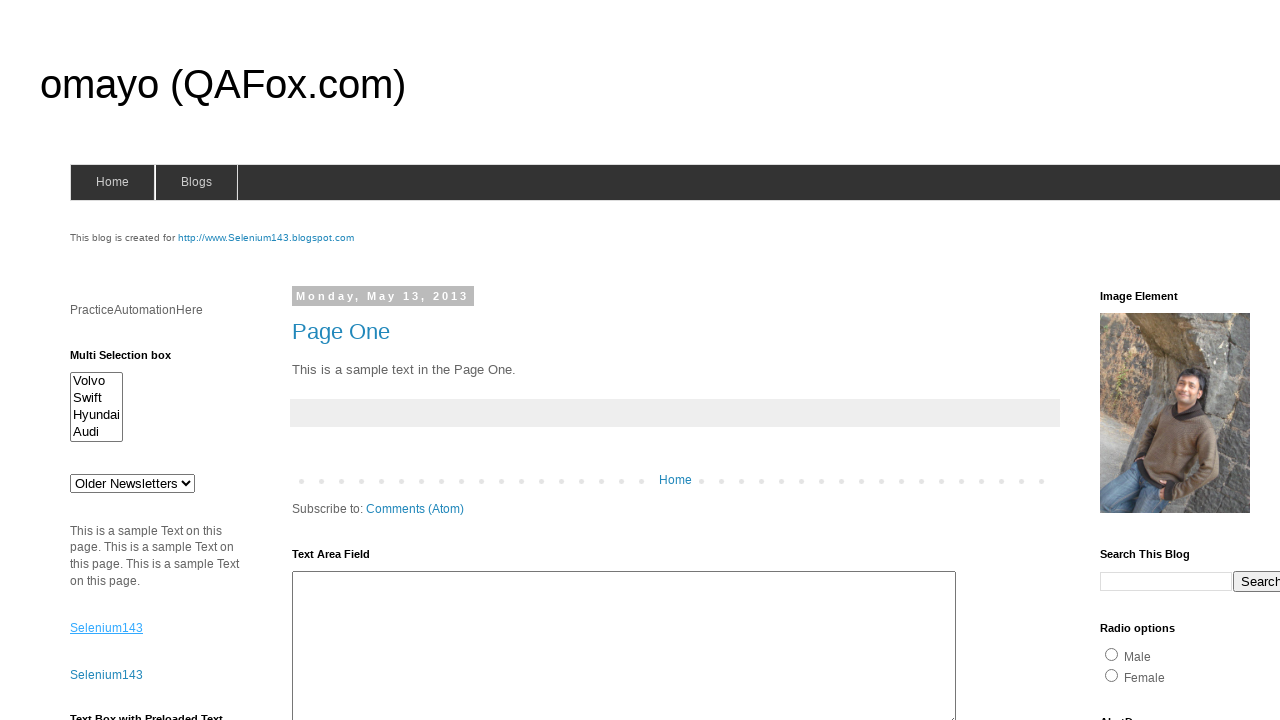

Navigated forward to next page
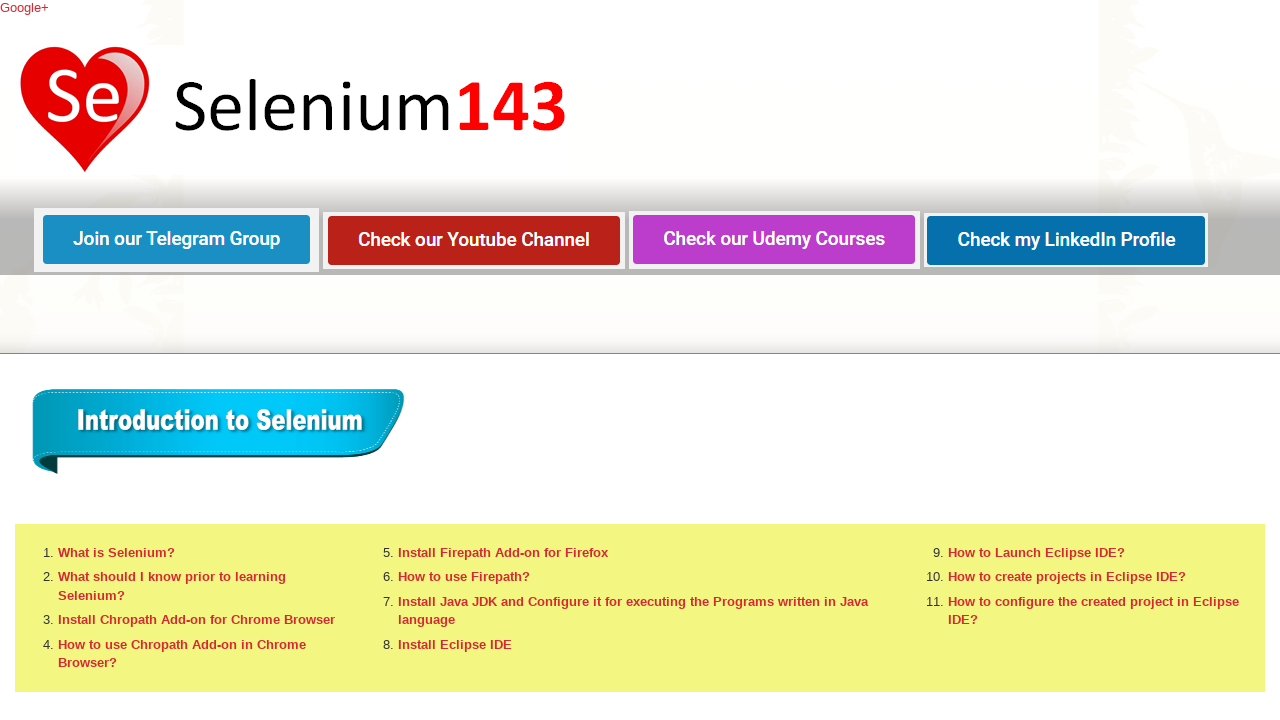

Refreshed the current page
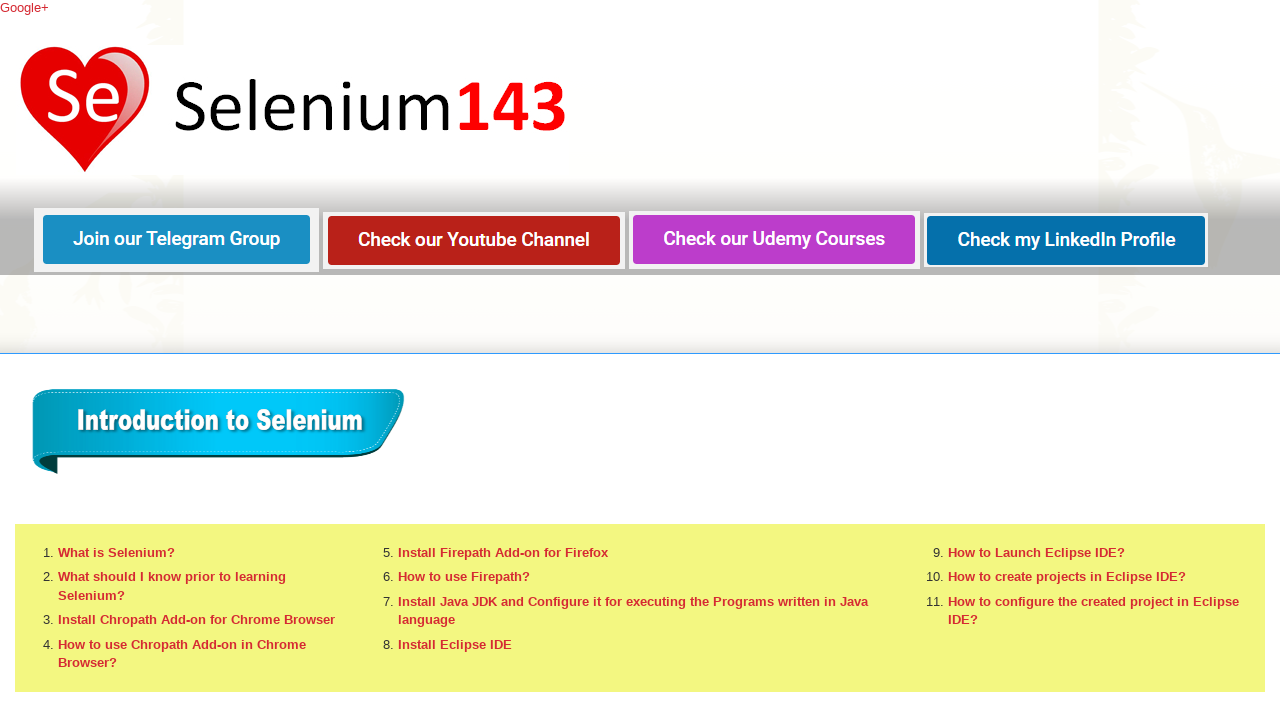

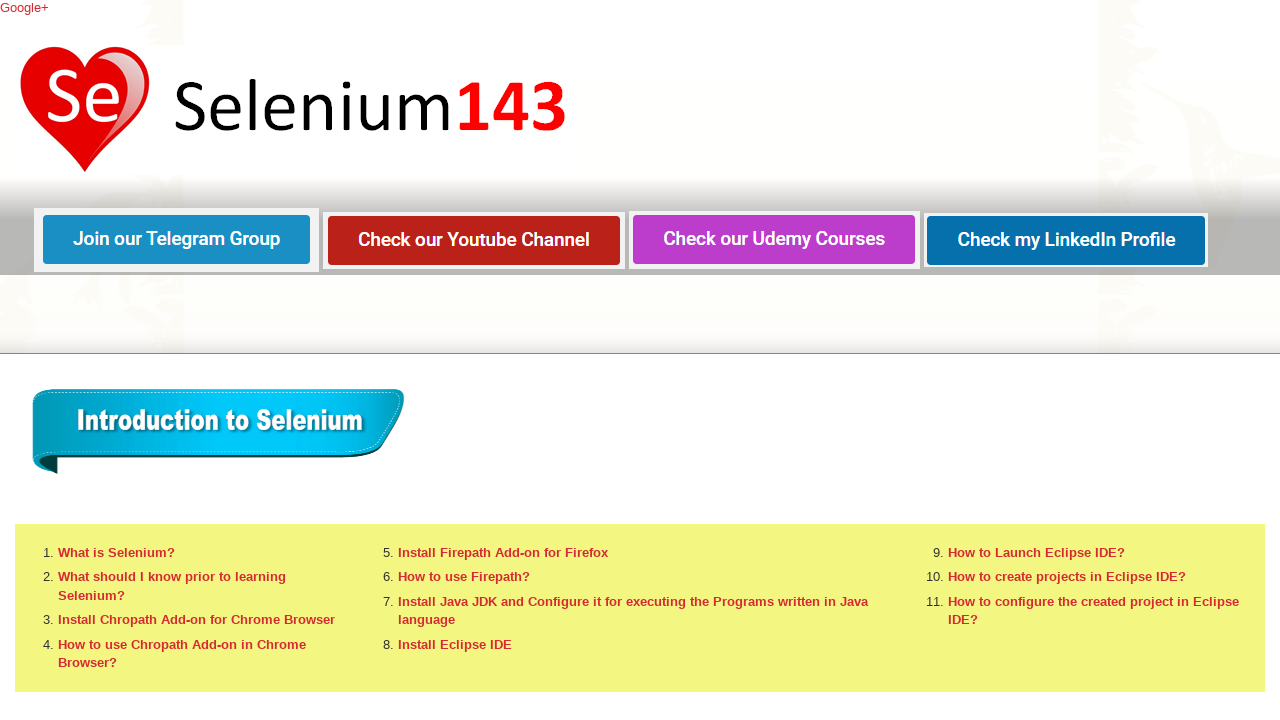